Tests form interaction by entering text into an input field using JavaScript and clicking a radio button on a test automation practice page

Starting URL: https://testautomationpractice.blogspot.com/

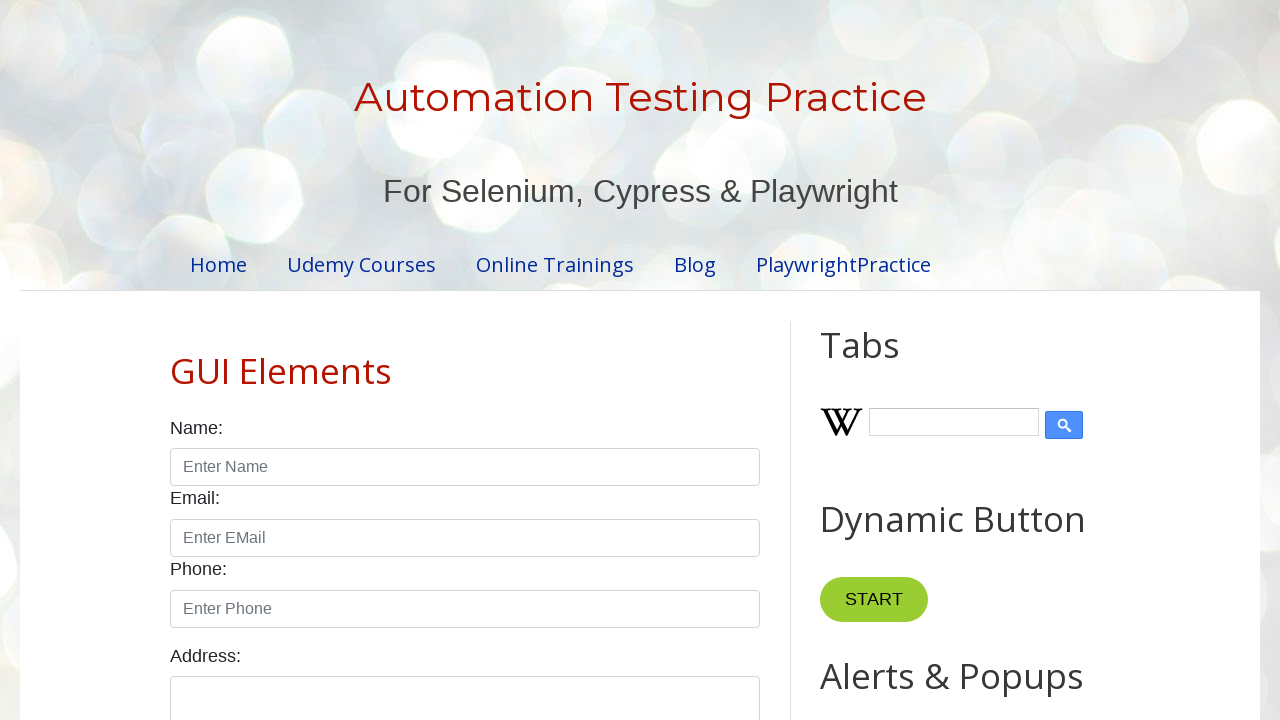

Filled name input field with 'John' on input#name
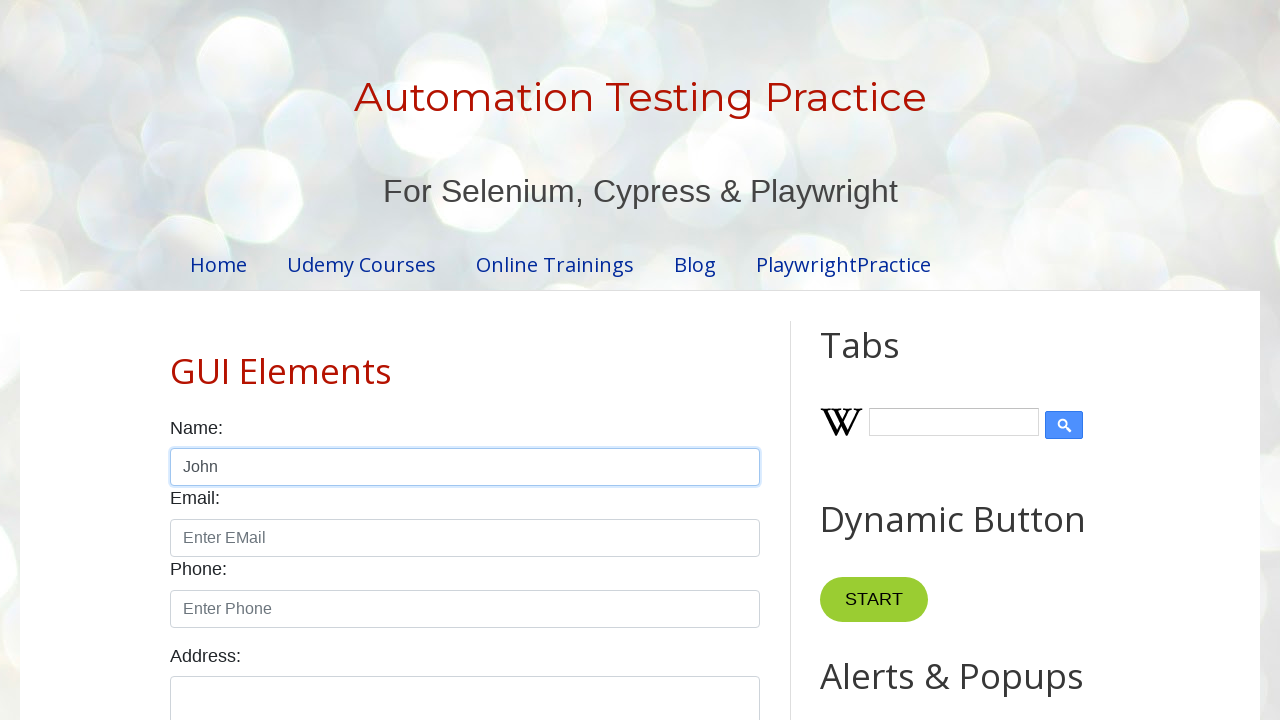

Clicked male radio button at (176, 360) on input#male
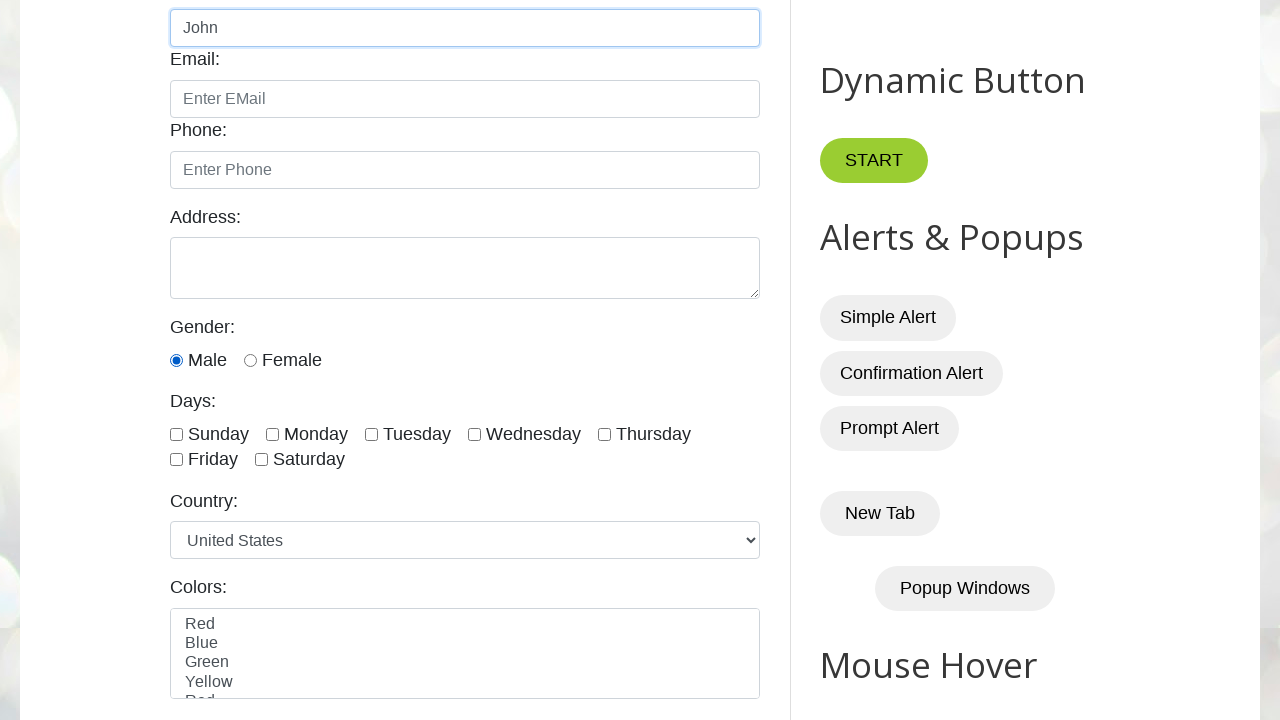

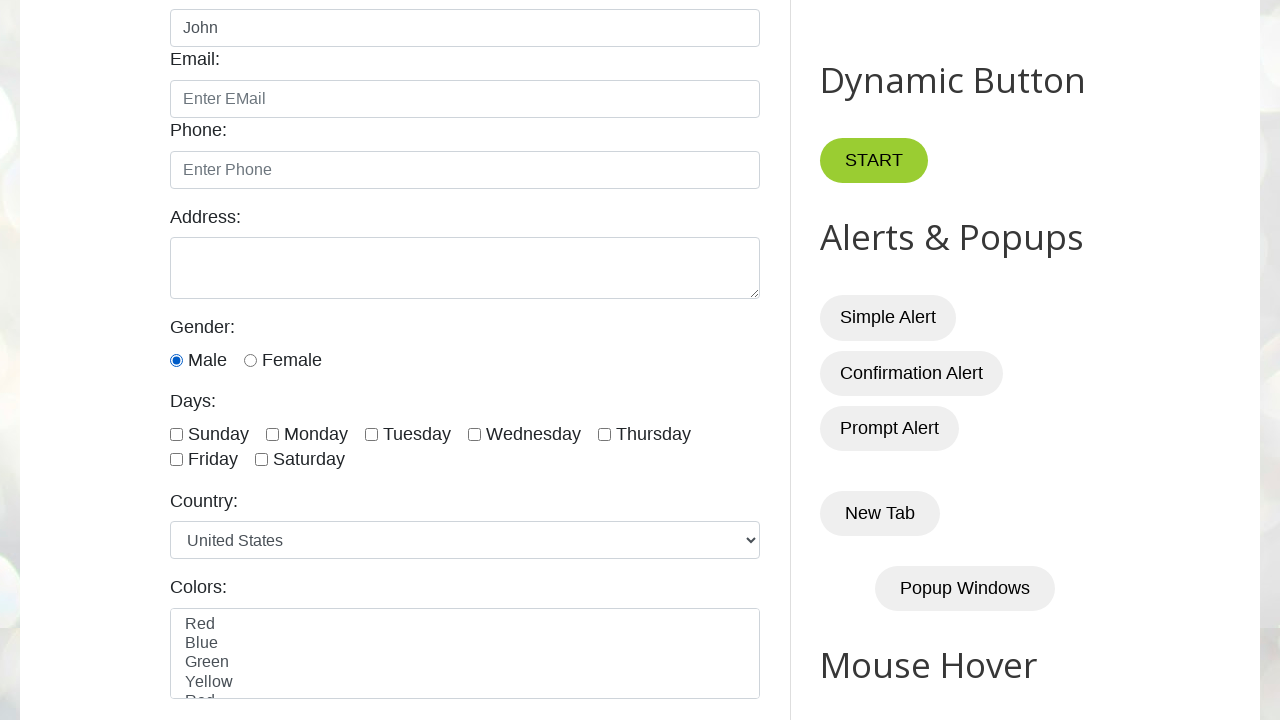